Tests radio button selection functionality by clicking different radio buttons using various locator strategies

Starting URL: https://formy-project.herokuapp.com/radiobutton

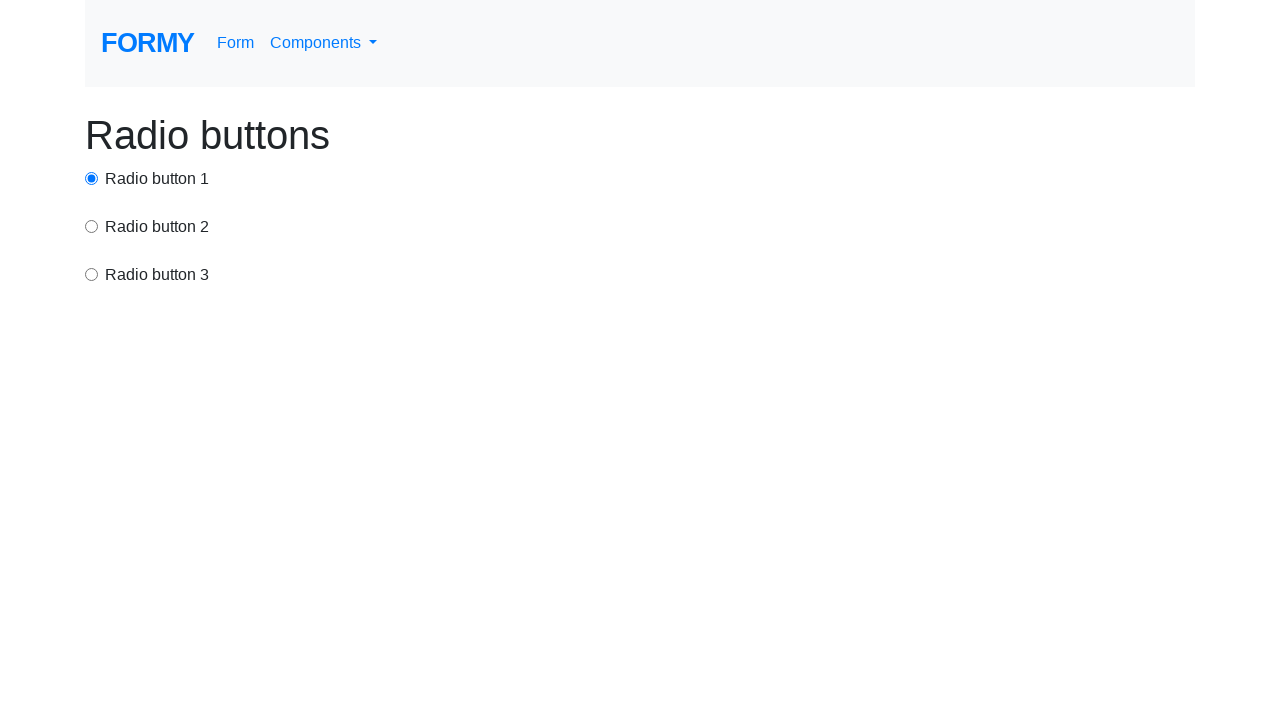

Clicked first radio button using id selector at (92, 178) on #radio-button-1
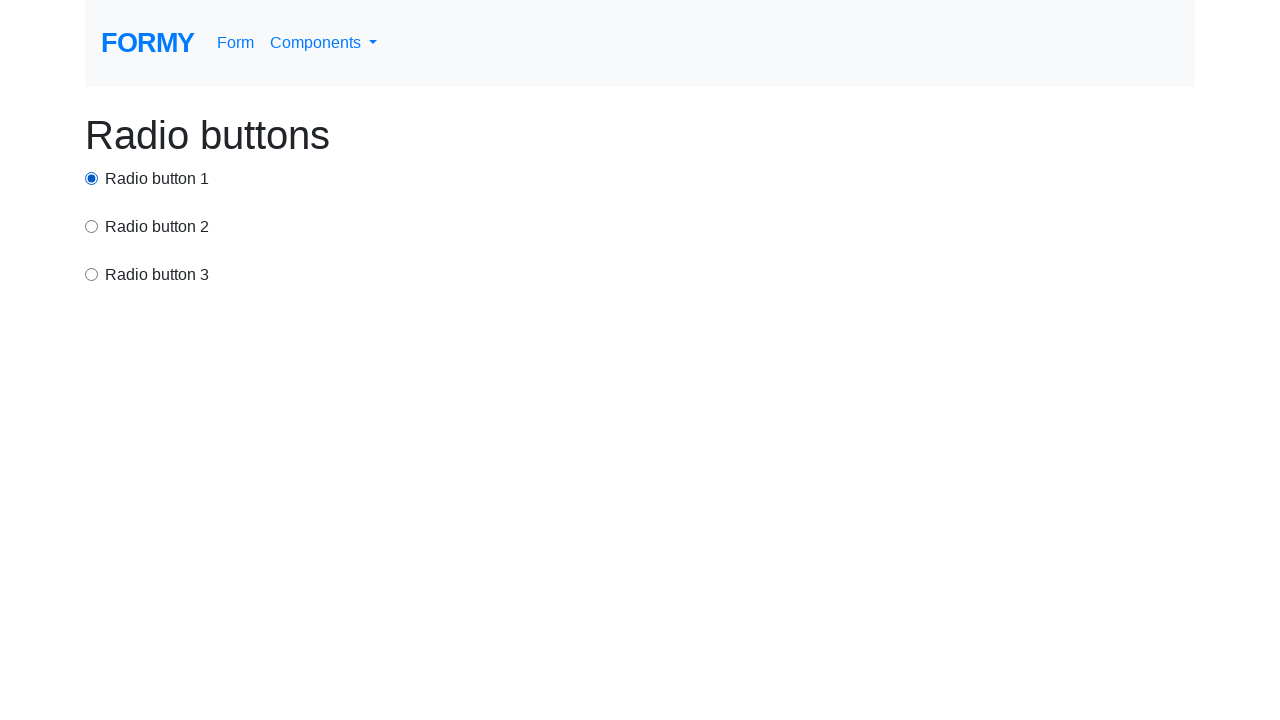

Clicked second radio button using CSS selector at (92, 226) on input[value='option2']
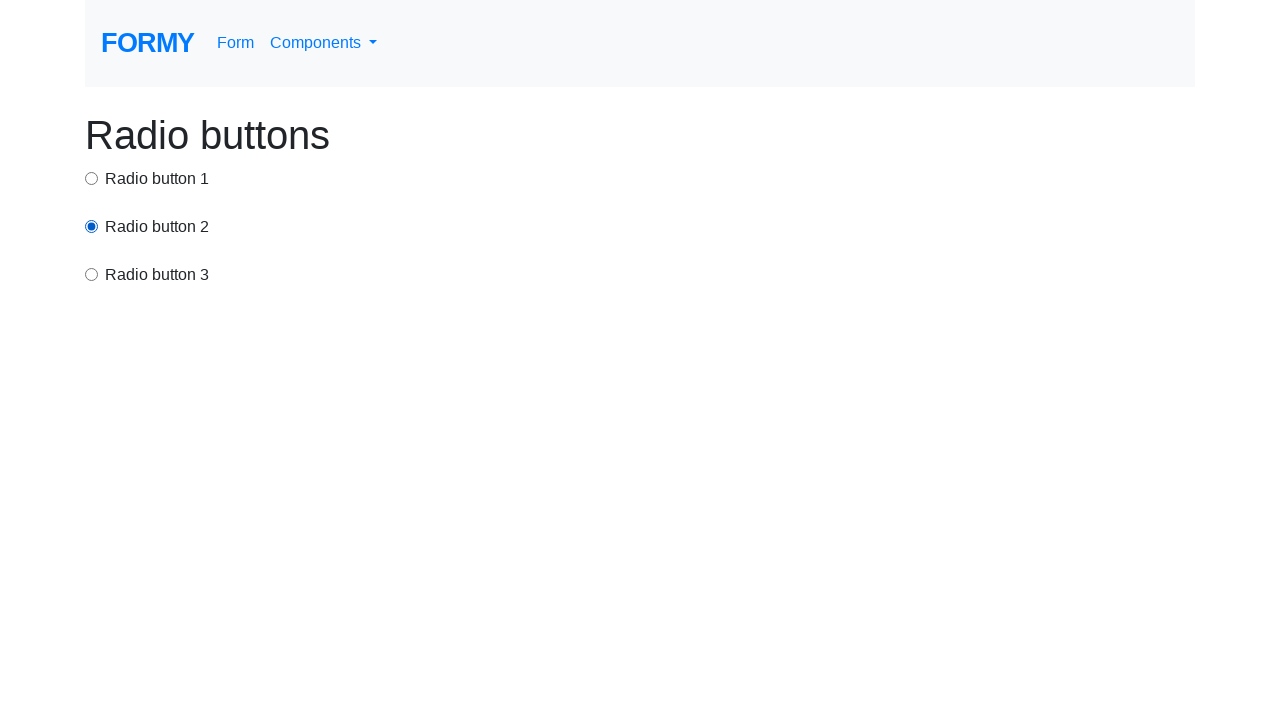

Clicked third radio button using value selector at (92, 274) on input[value='option3']
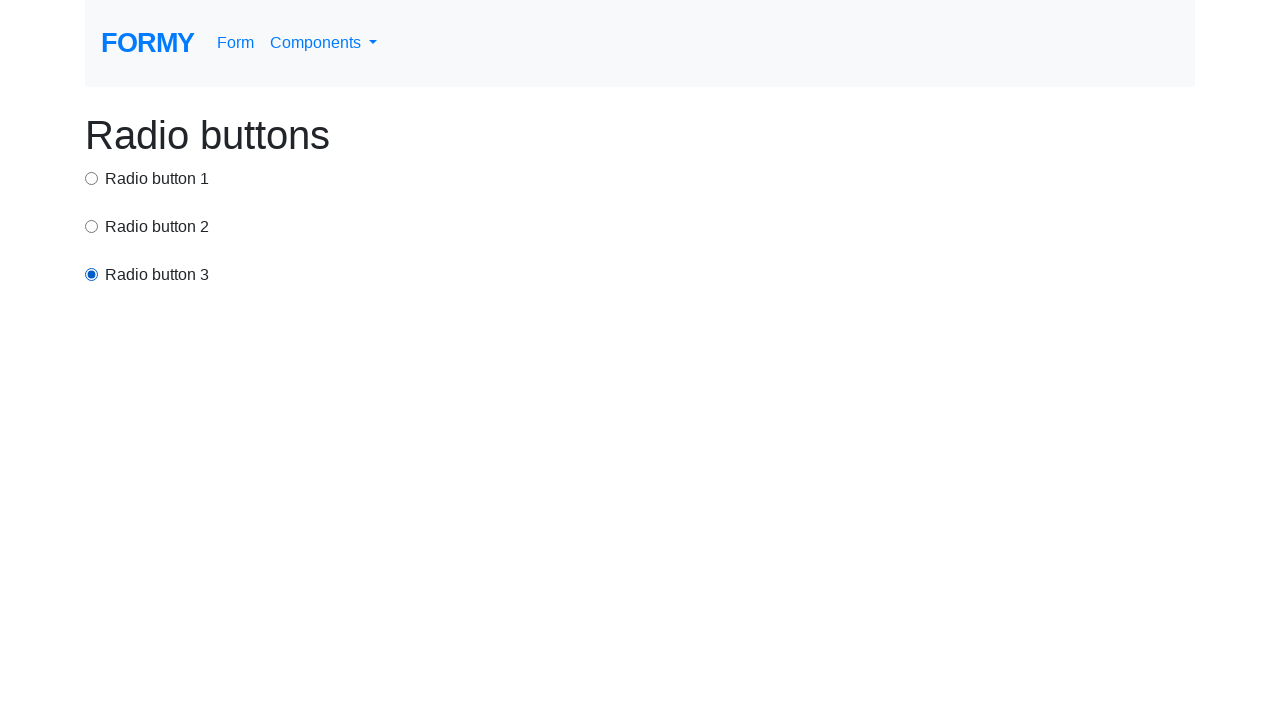

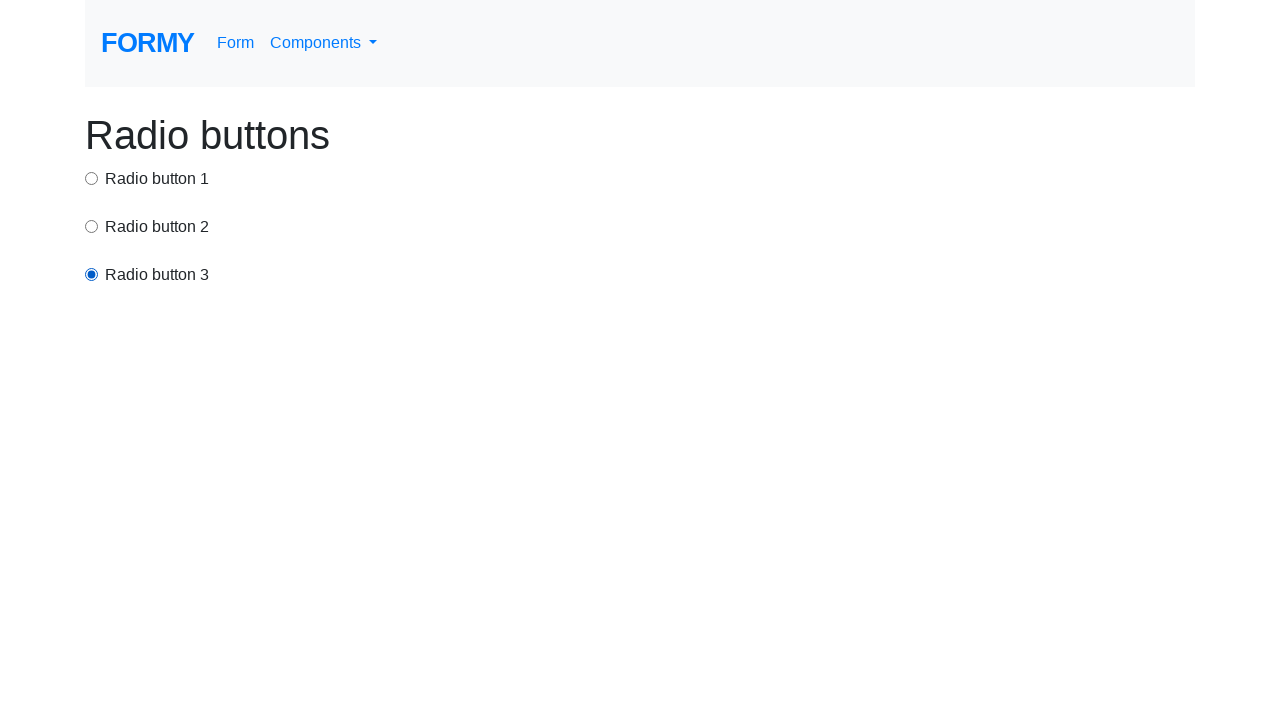